Tests checkbox interaction by clicking a checkbox to select it, then clicking again to deselect it on a dynamic controls page

Starting URL: https://v1.training-support.net/selenium/dynamic-controls

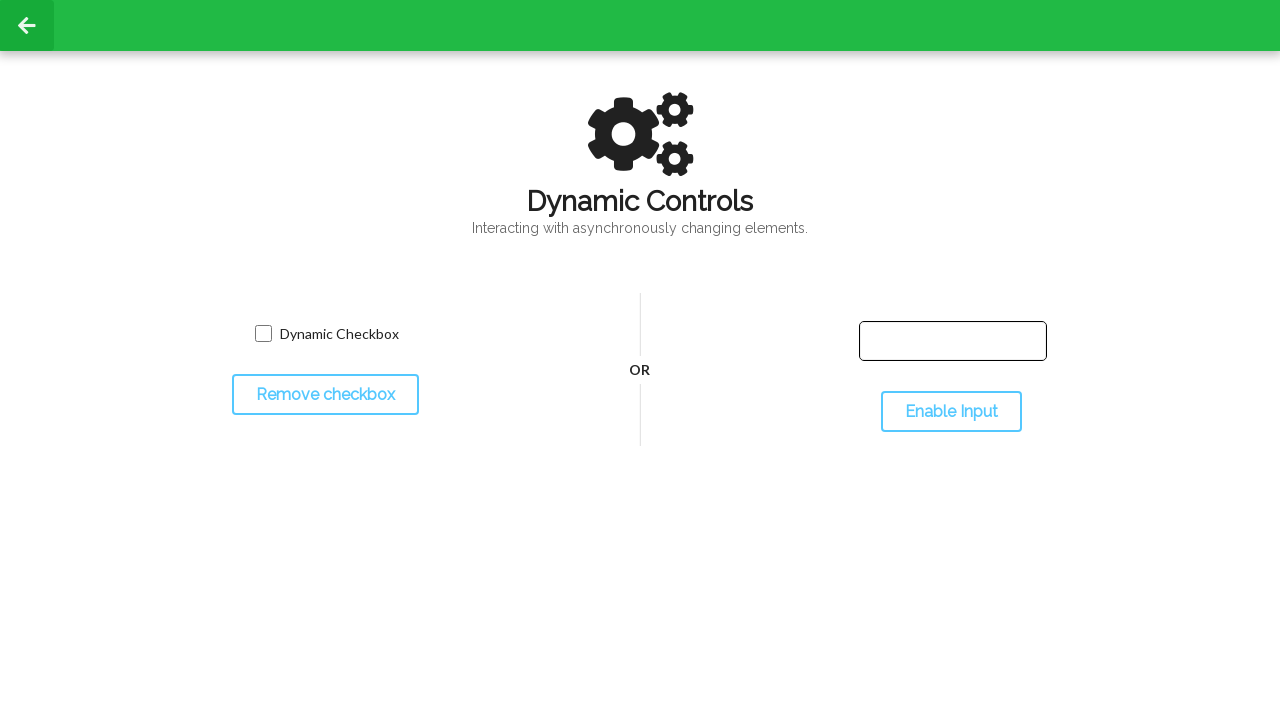

Located checkbox element with name 'toggled'
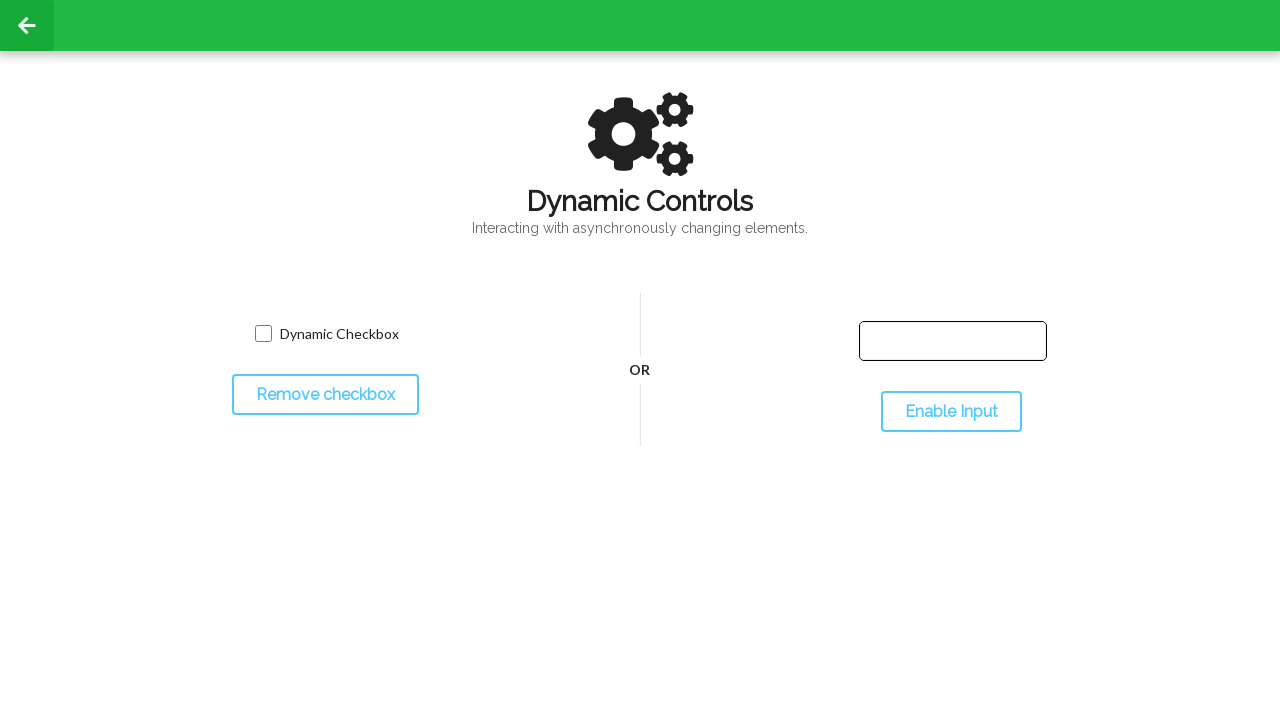

Clicked checkbox to select it at (263, 334) on input[name='toggled']
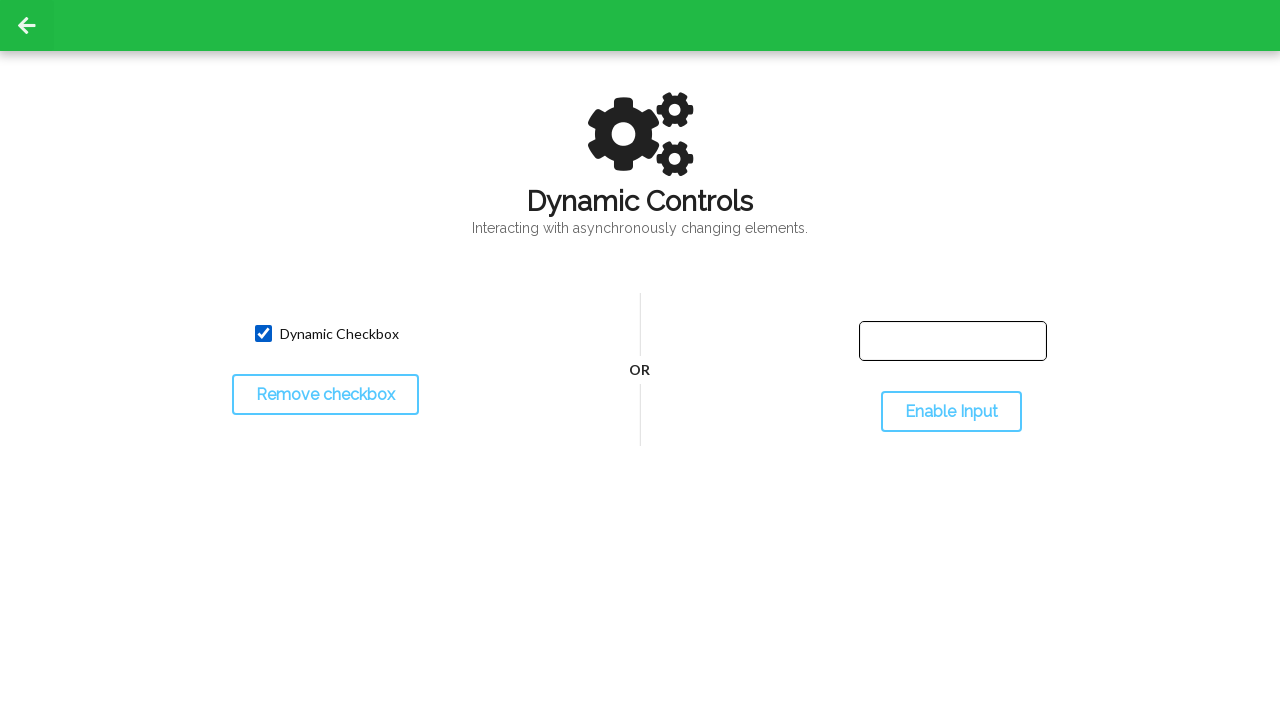

Clicked checkbox again to deselect it at (263, 334) on input[name='toggled']
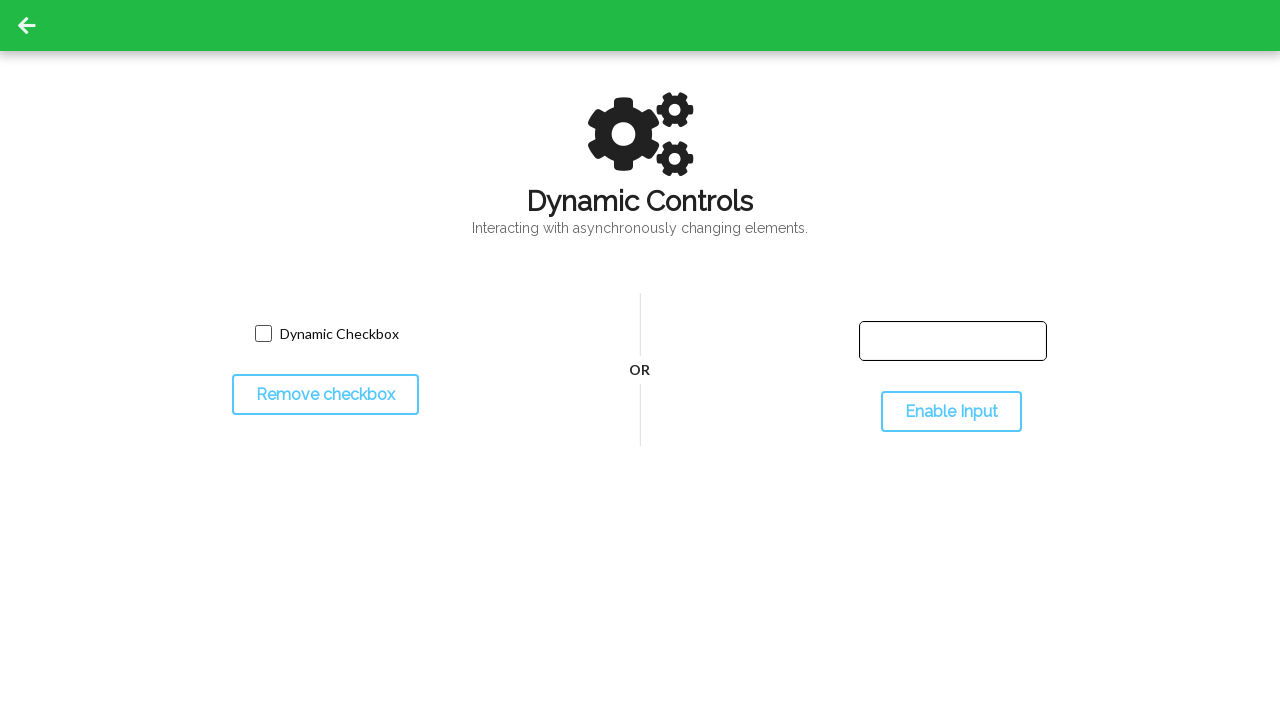

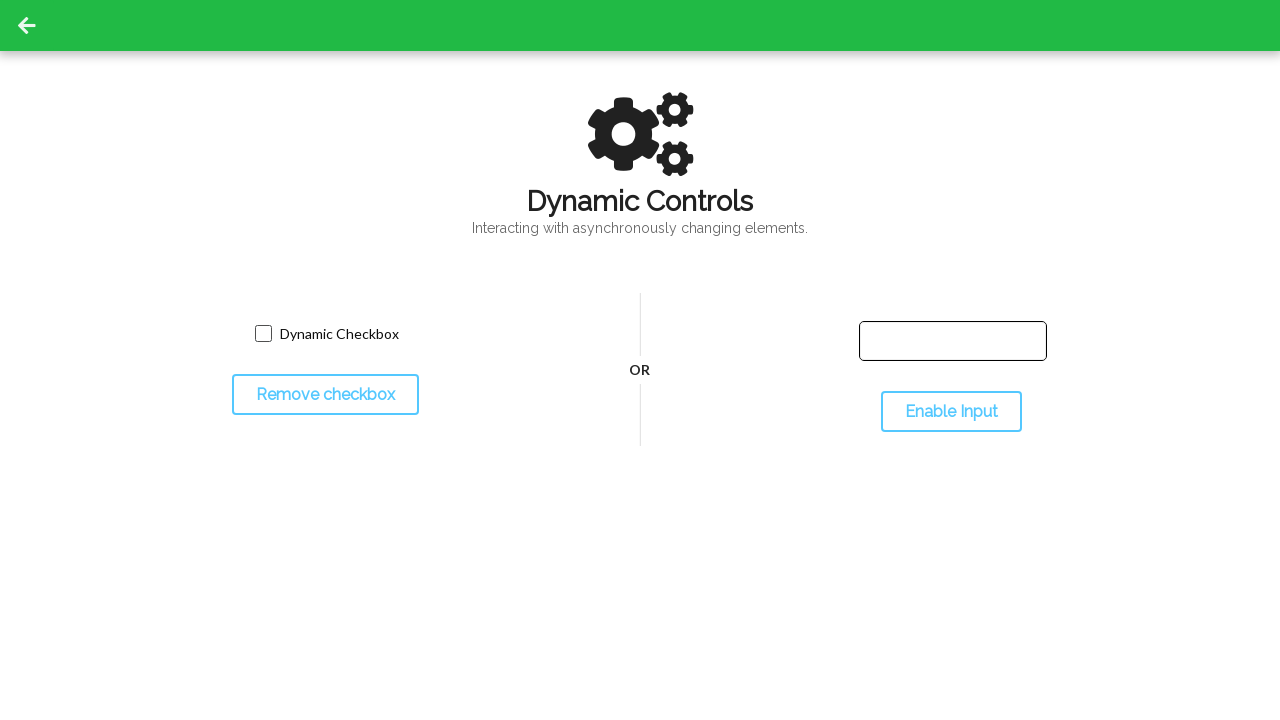